Tests a registration form by skipping sign-in, then filling out personal information including first name, gender, hobby, skills, birth year, language, address, and password fields.

Starting URL: http://demo.automationtesting.in/Index.html

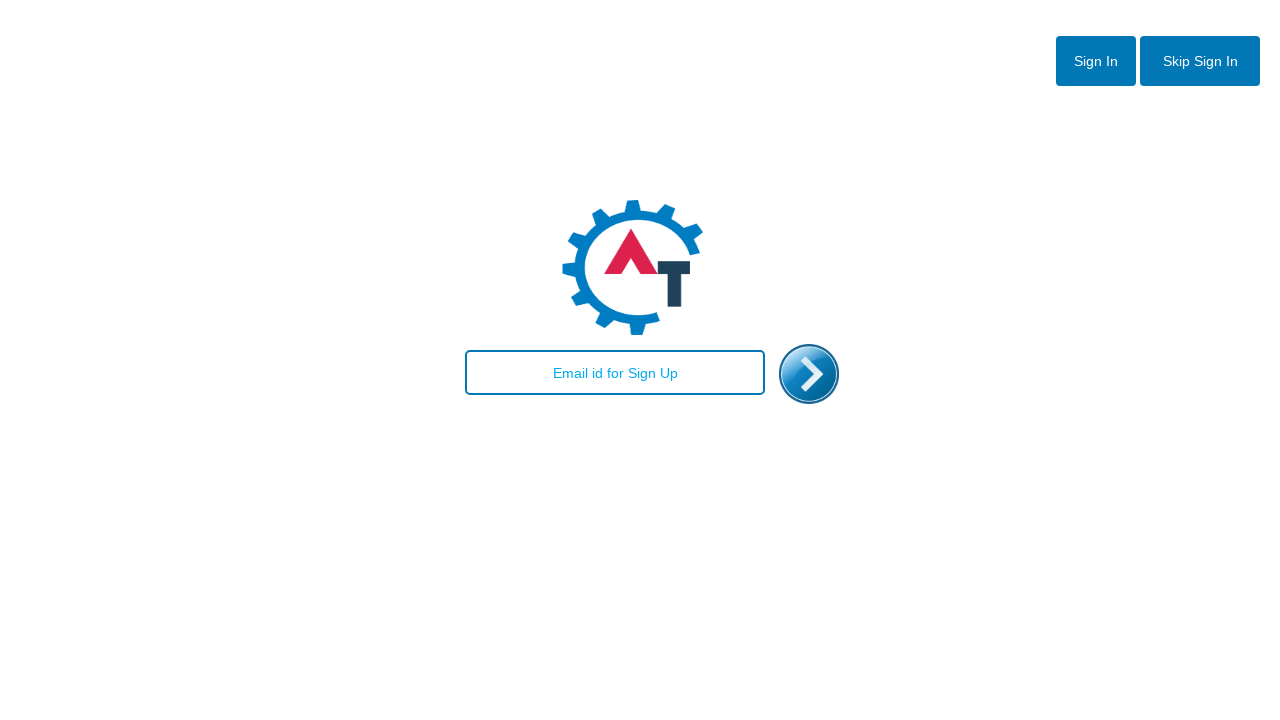

Clicked Skip Sign In button at (1200, 61) on #btn2
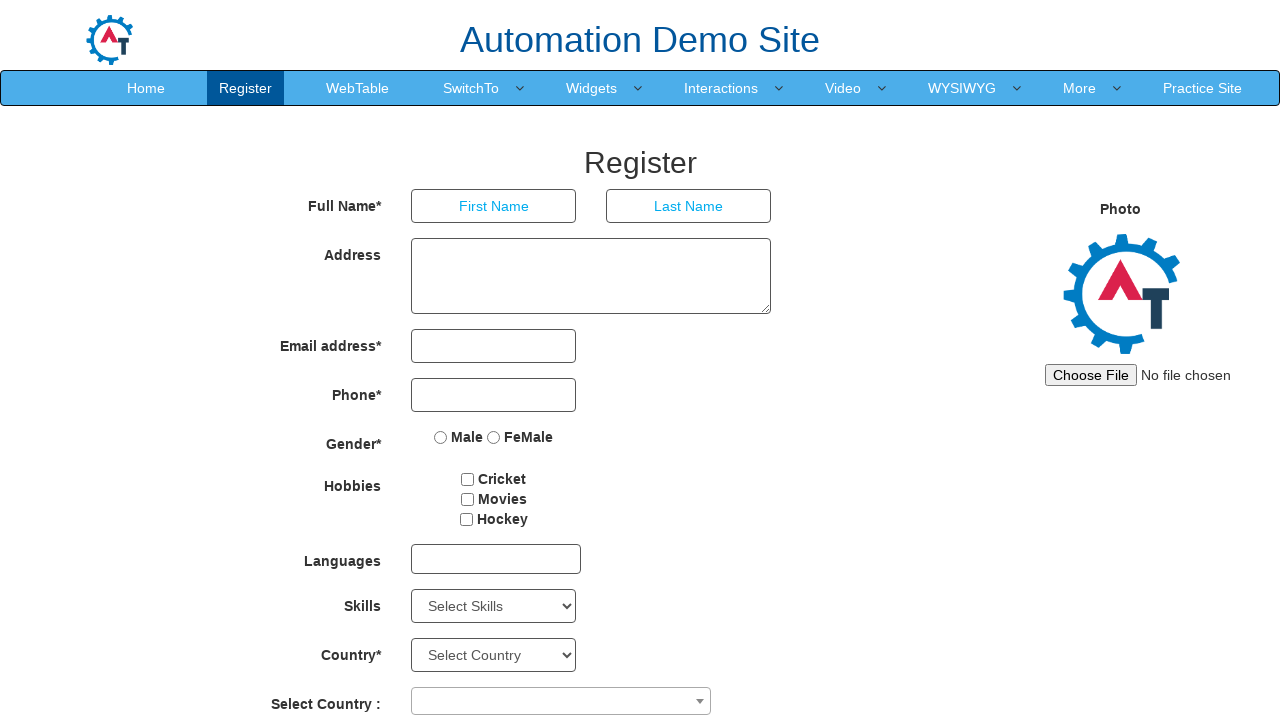

Verified page title is 'Register'
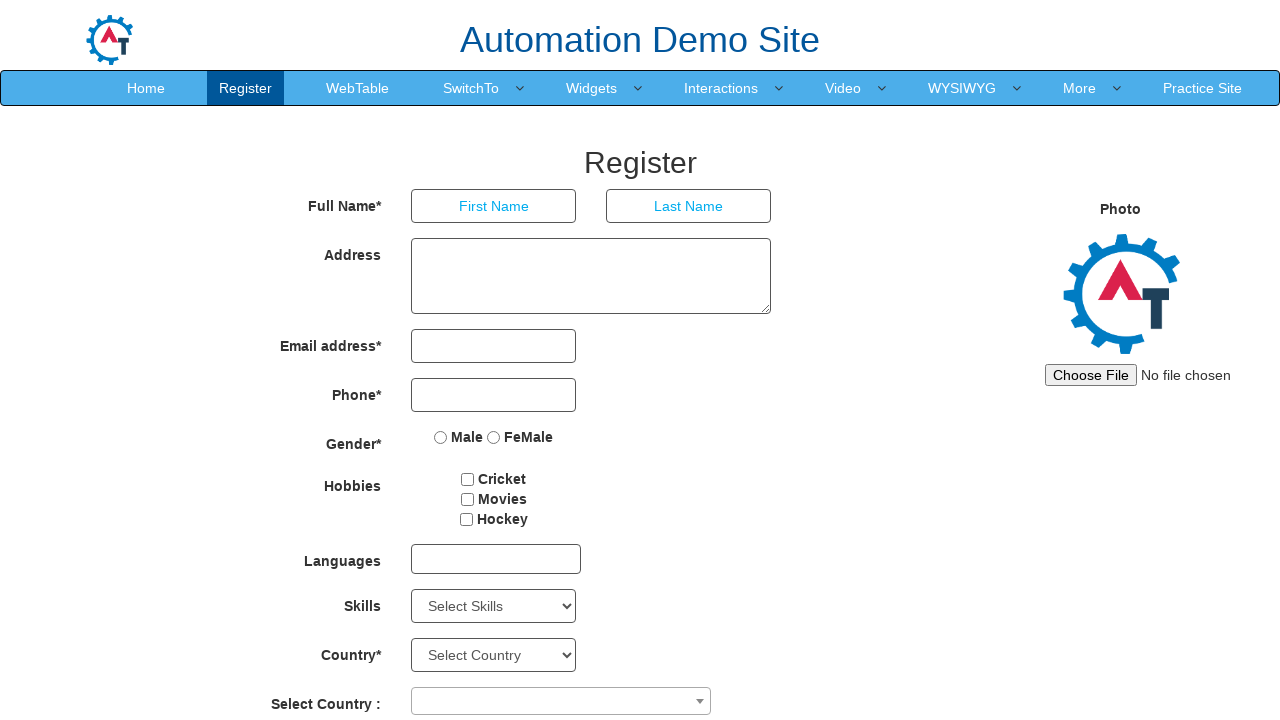

Filled First Name field with 'Kevin' on input[placeholder='First Name']
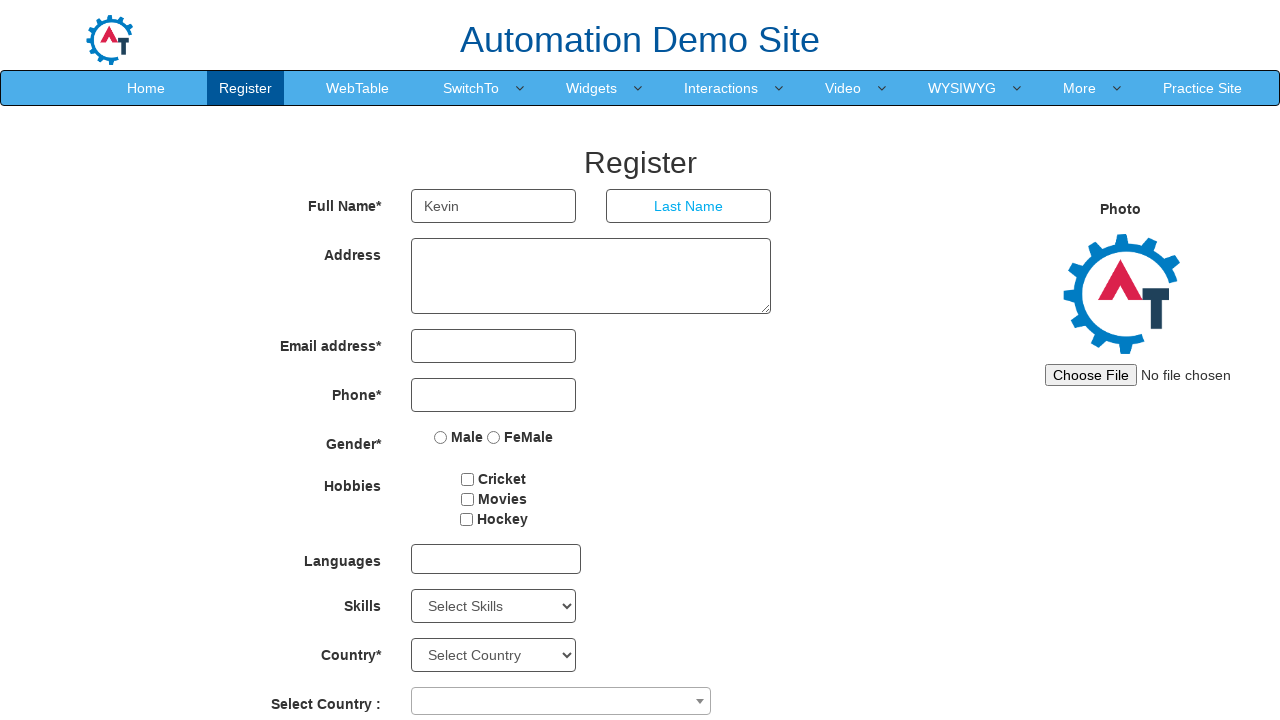

Selected Male gender option at (441, 437) on input[value='Male']
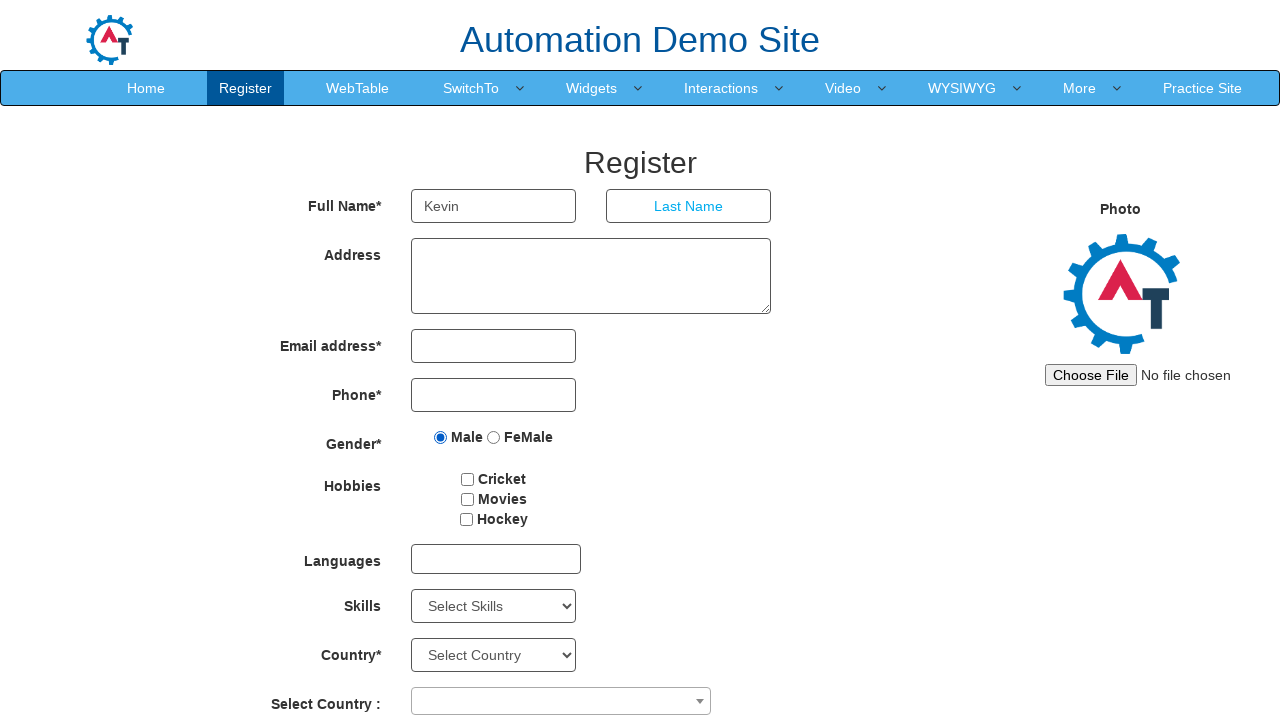

Selected hobby checkbox at (466, 519) on #checkbox3
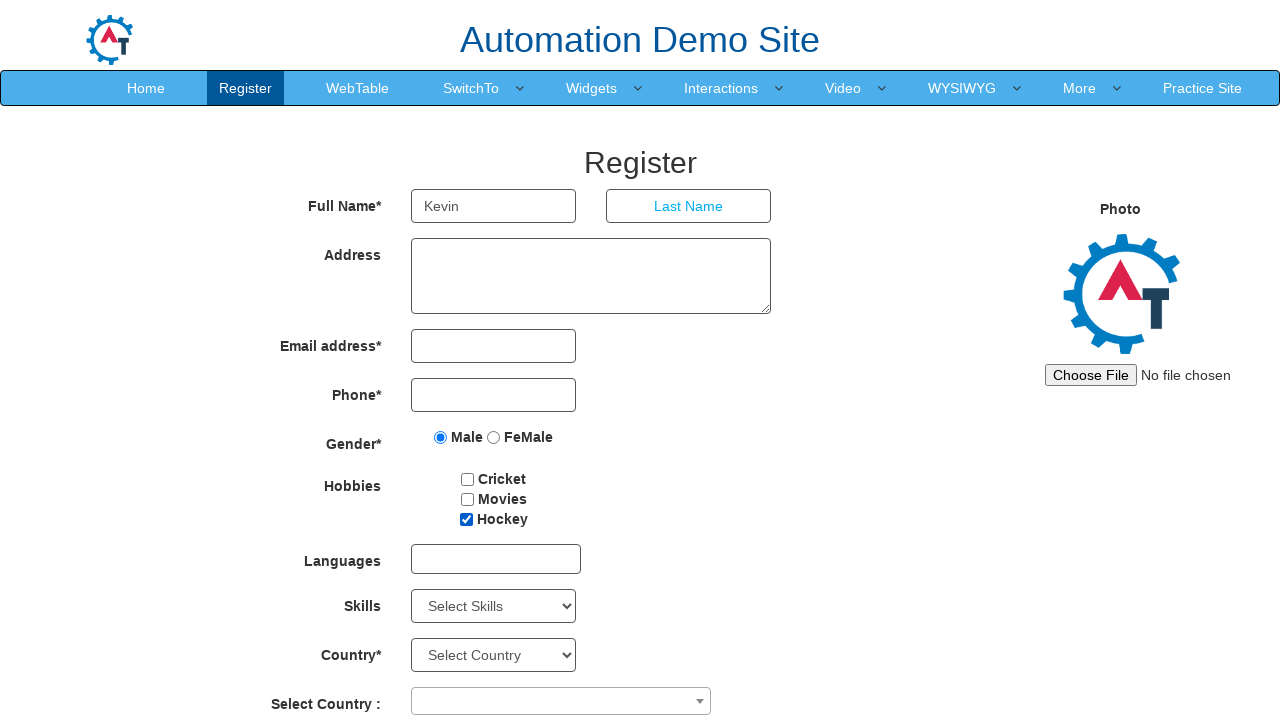

Selected 'Android' from Skills dropdown on #Skills
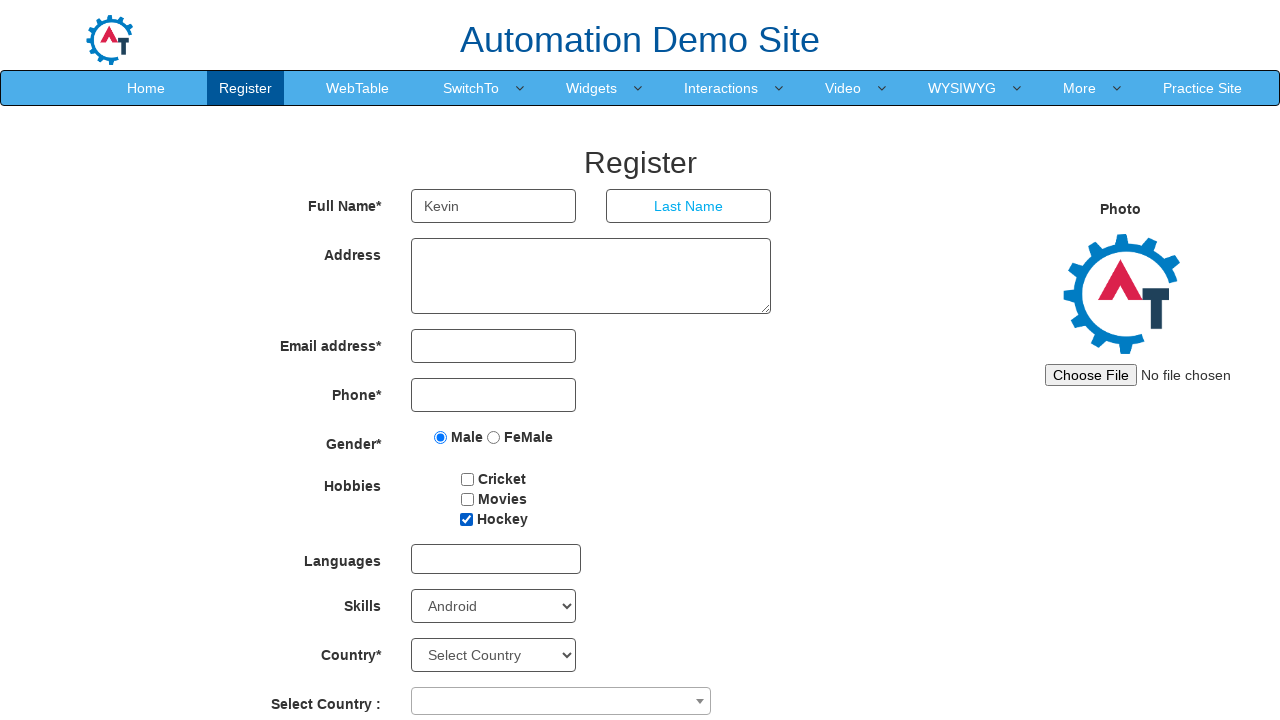

Selected birth year '1990' from year dropdown on #yearbox
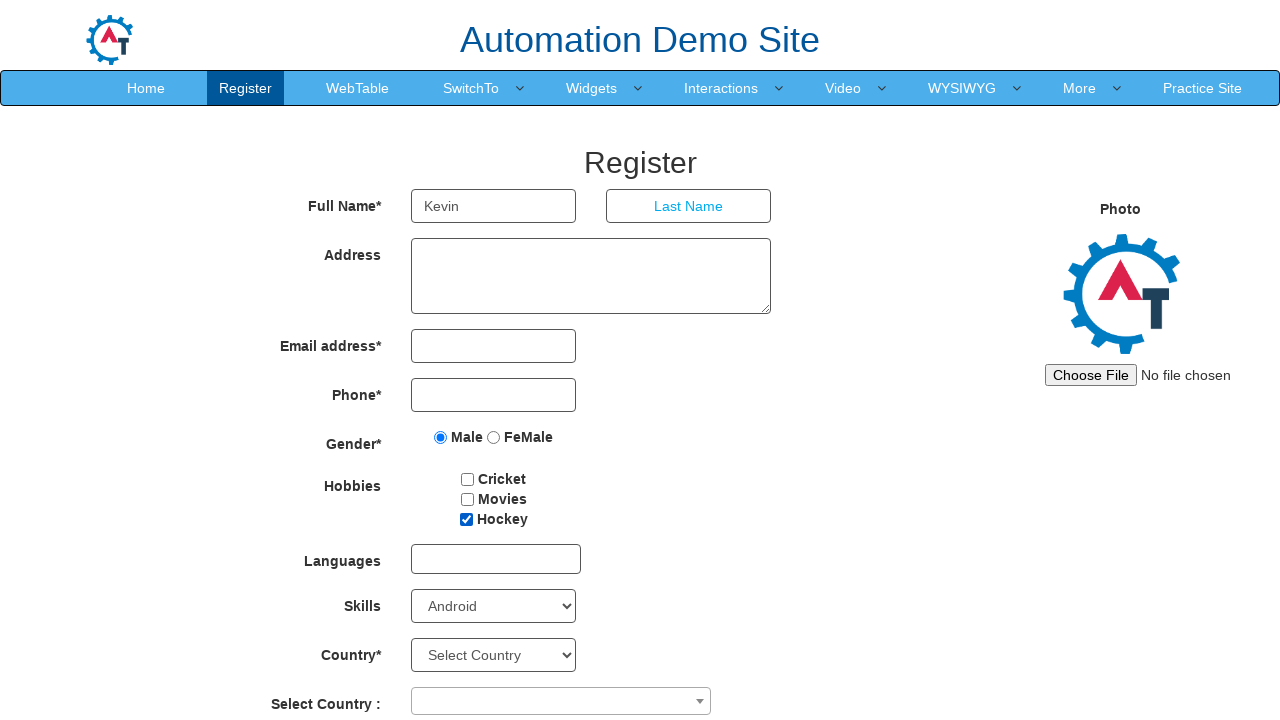

Opened language dropdown at (496, 559) on #msdd
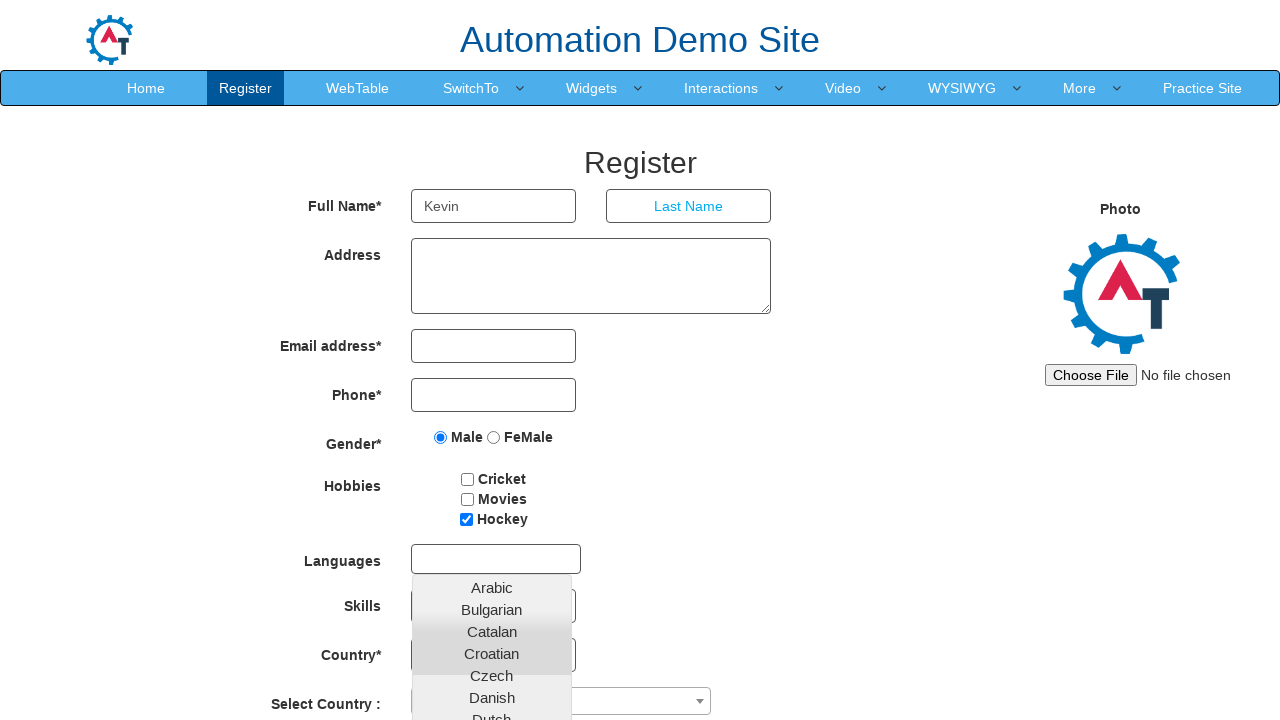

Selected 'Bulgarian' from language list at (492, 609) on xpath=//li[@class='ng-scope']/a[text()='Bulgarian']
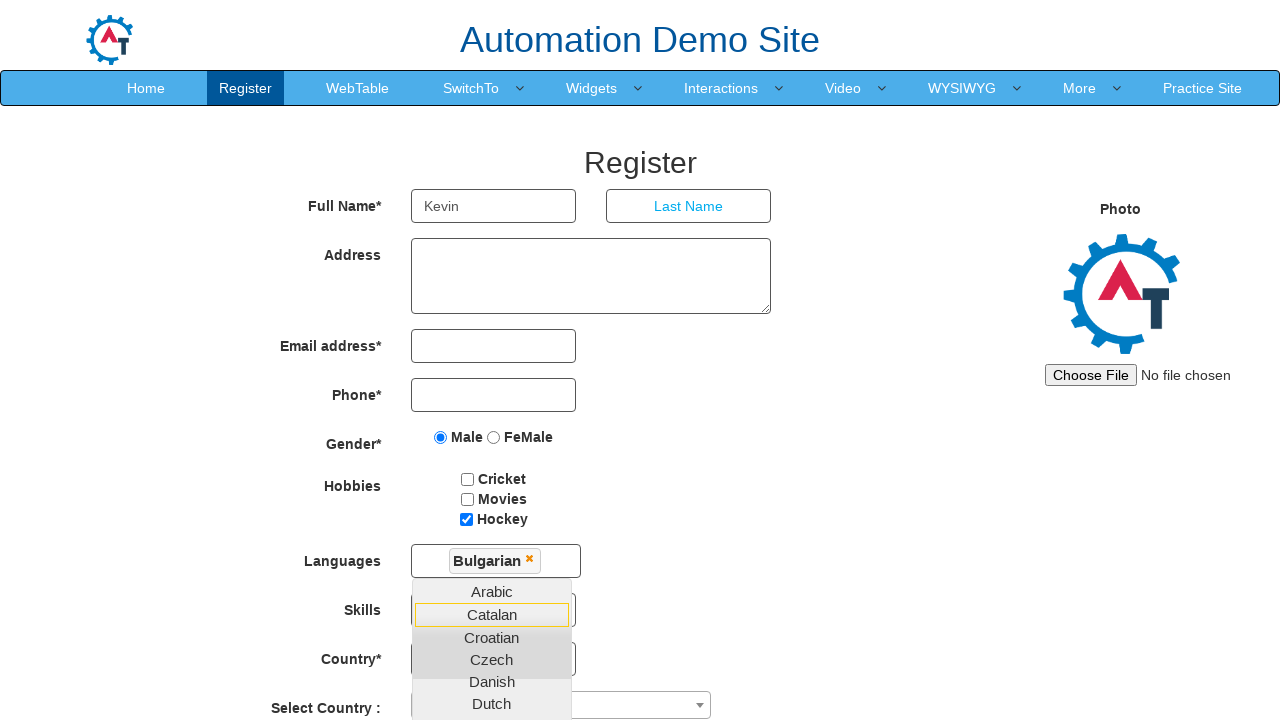

Closed language dropdown by clicking elsewhere at (441, 437) on input[value='Male']
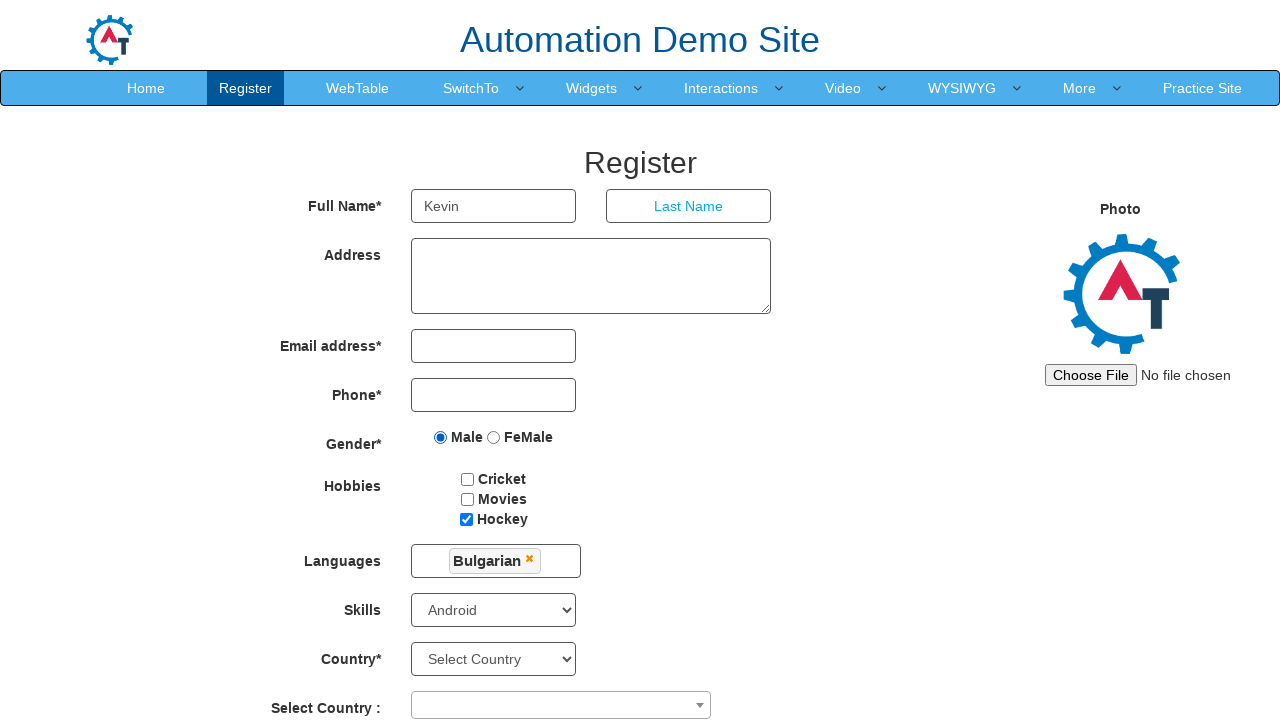

Filled Address field with 'Cluj nr 36' on textarea[ng-model='Adress']
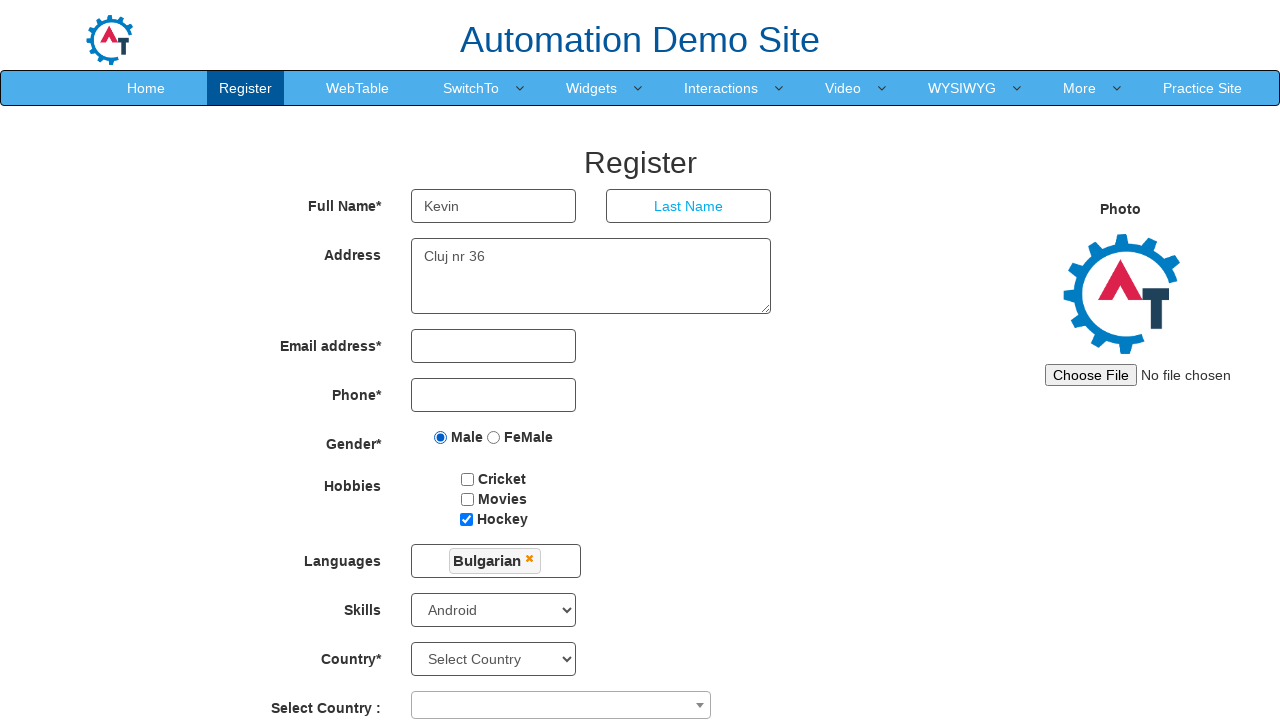

Filled Password field with secure password on #firstpassword
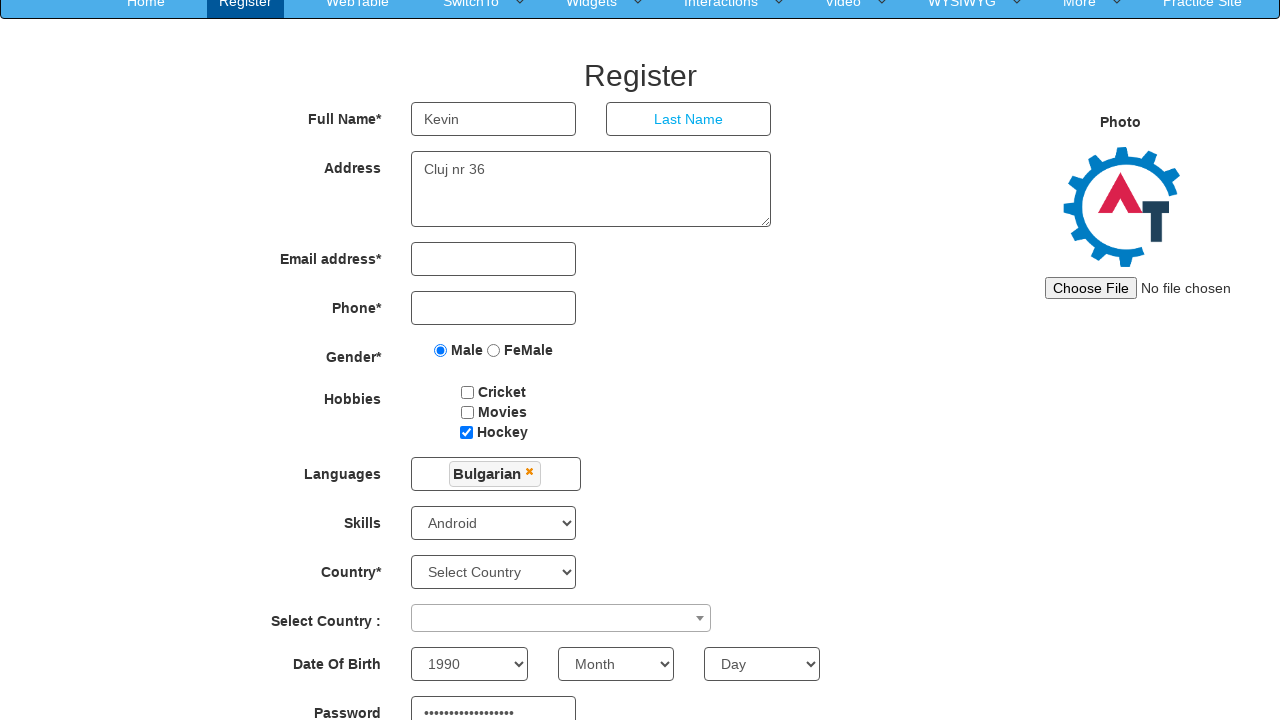

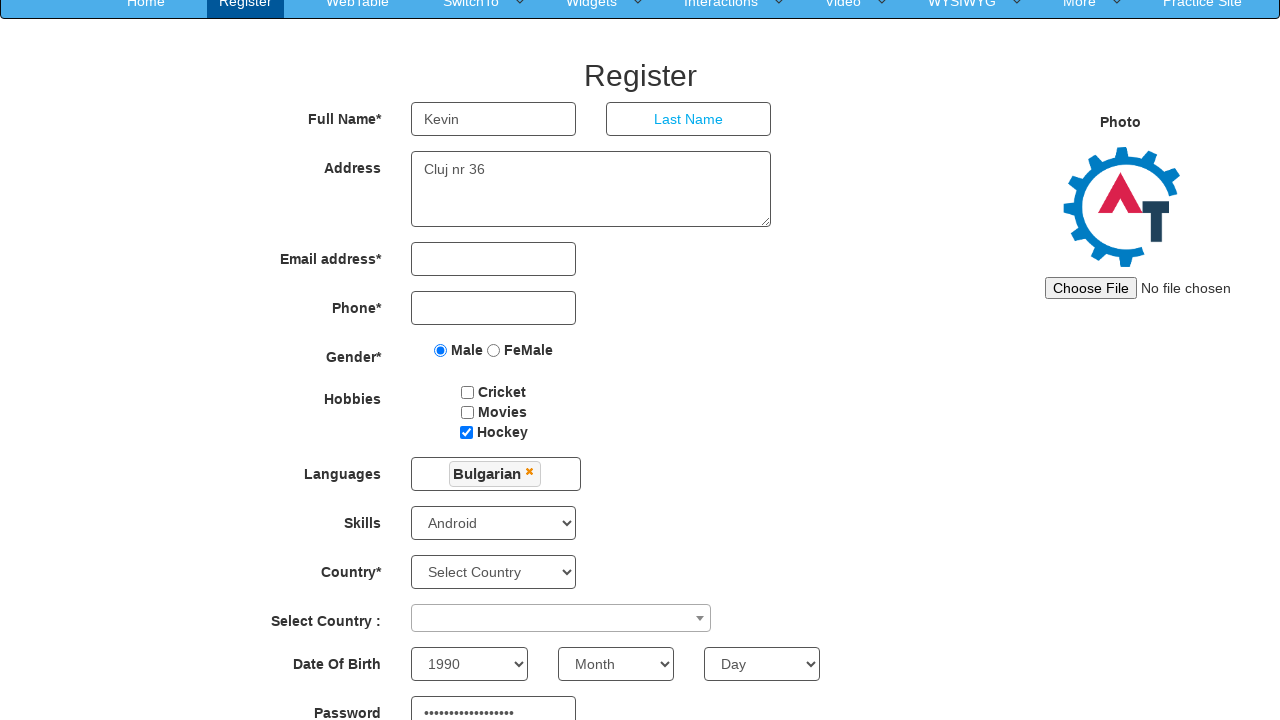